Tests text input functionality by entering text in a name field, selecting all text with Ctrl+A, and then deleting it

Starting URL: https://demoapps.qspiders.com/ui?scenario=1

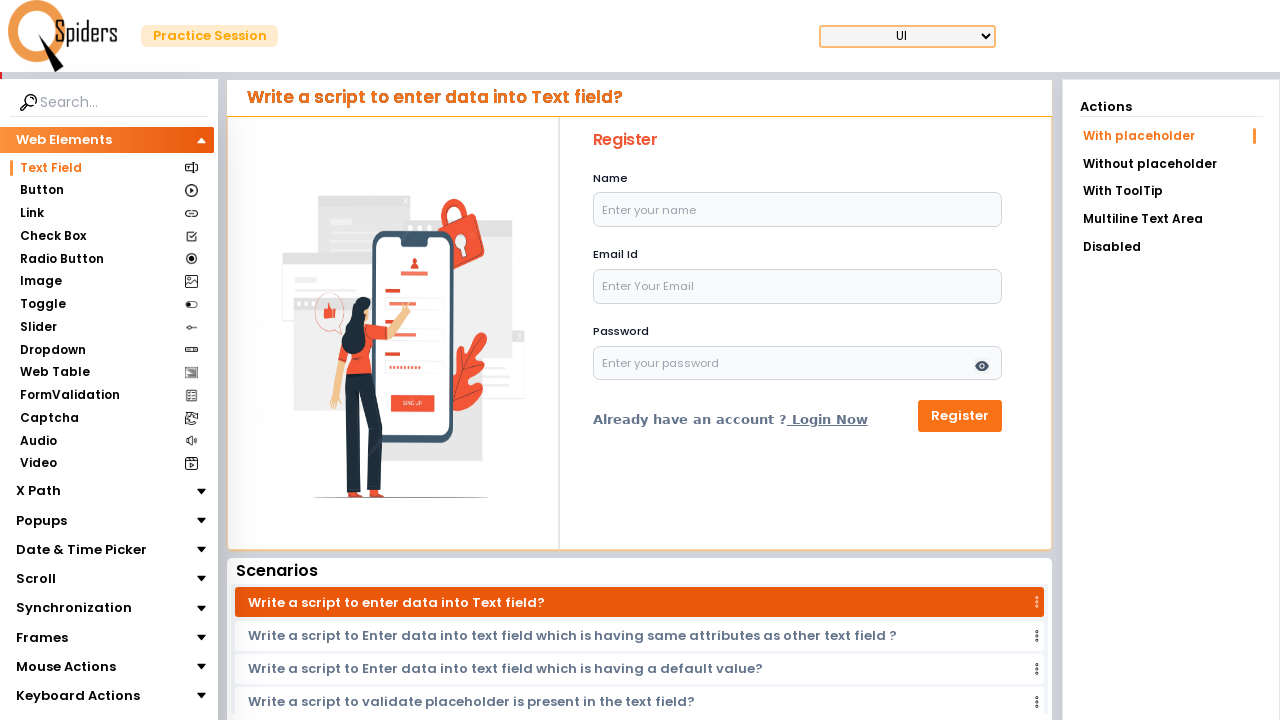

Entered 'ranjitha' in the name field on #name
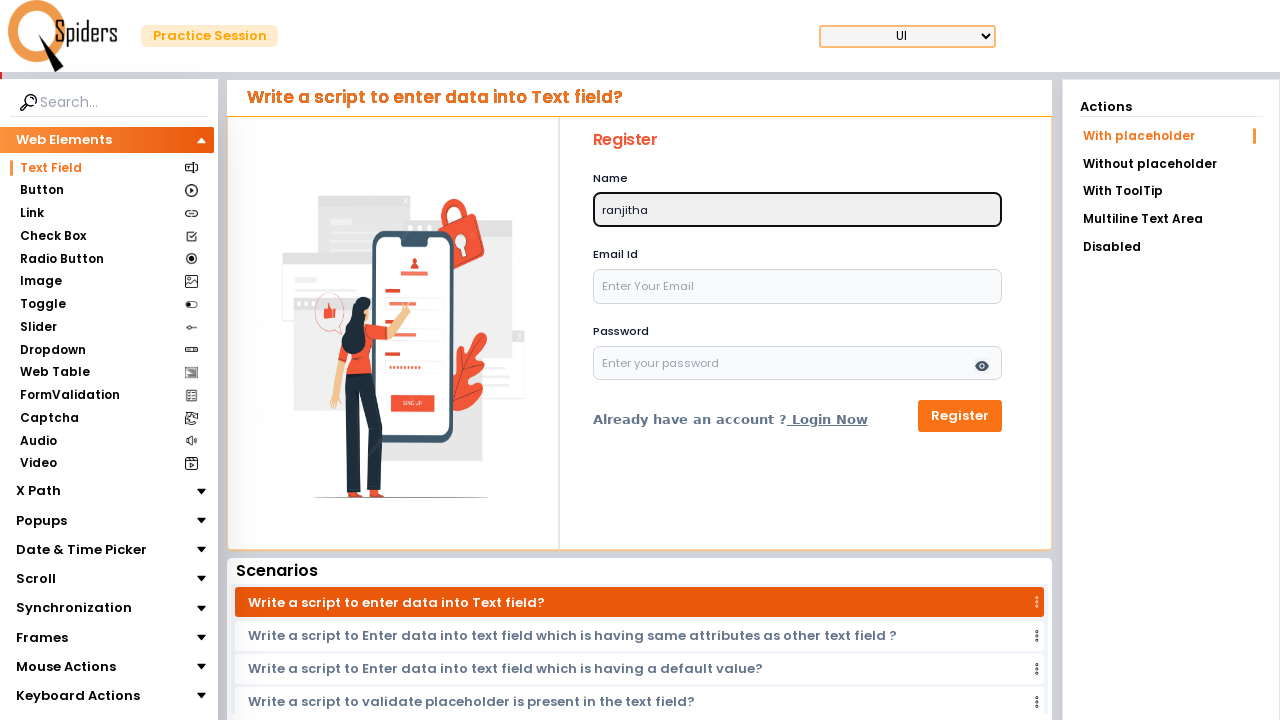

Selected all text in the name field using Ctrl+A on #name
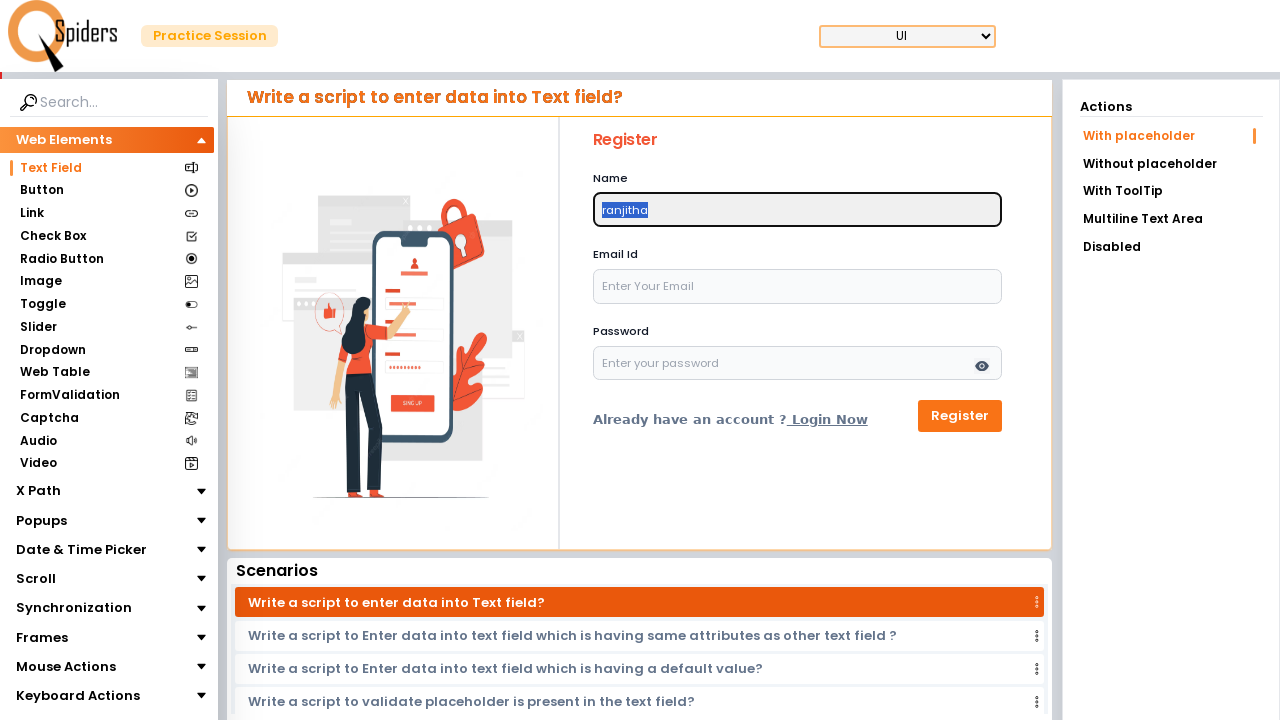

Deleted all selected text from the name field on #name
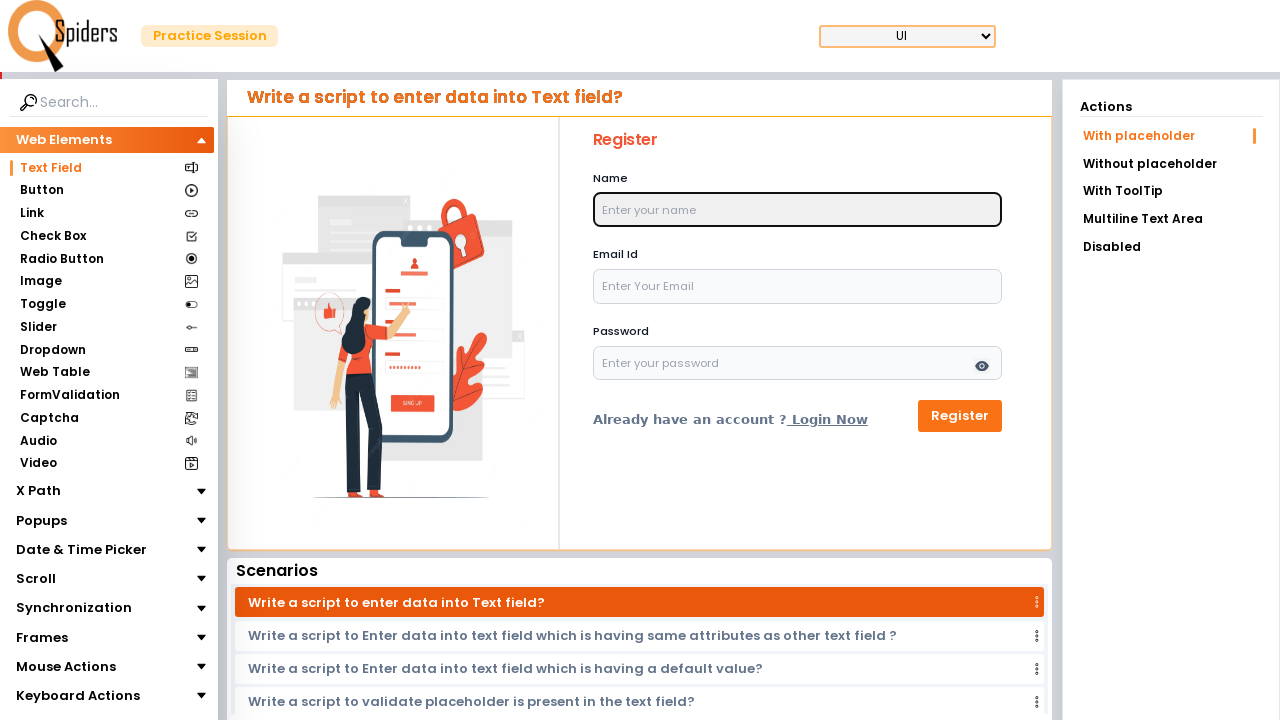

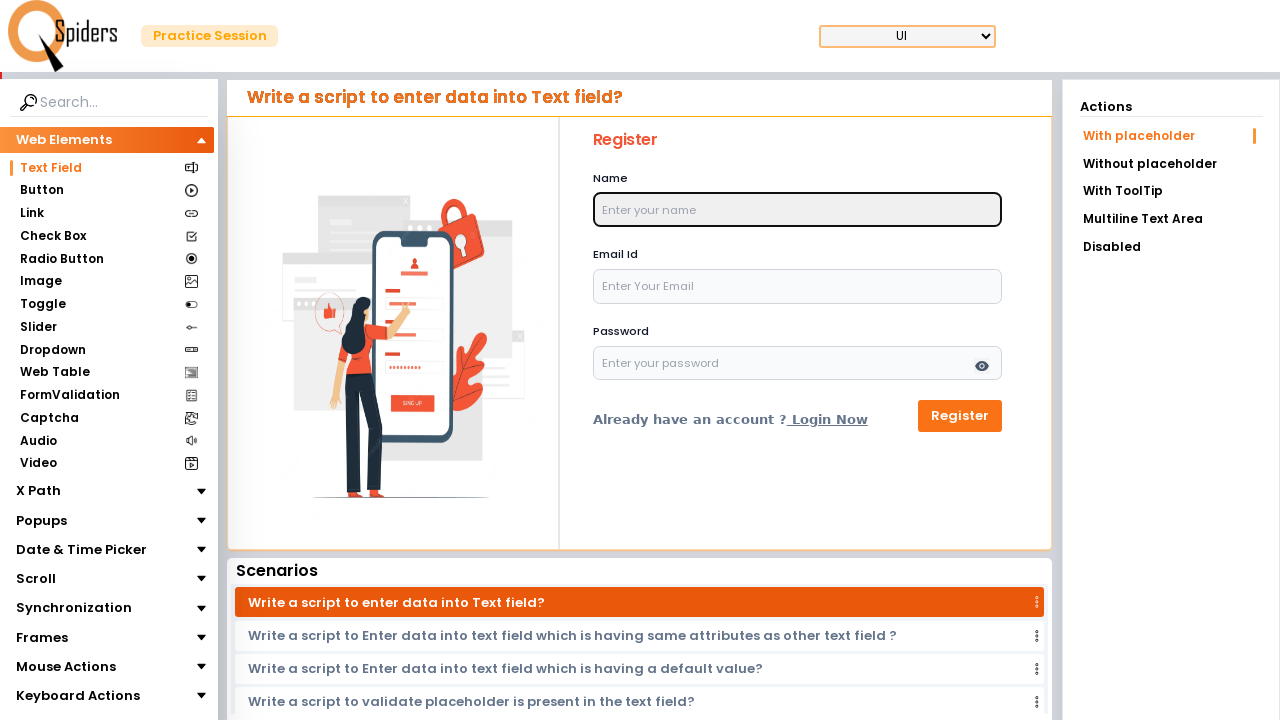